Navigates to the greenatom.ru website and counts HTML elements on the page, including those with attributes

Starting URL: https://greenatom.ru/

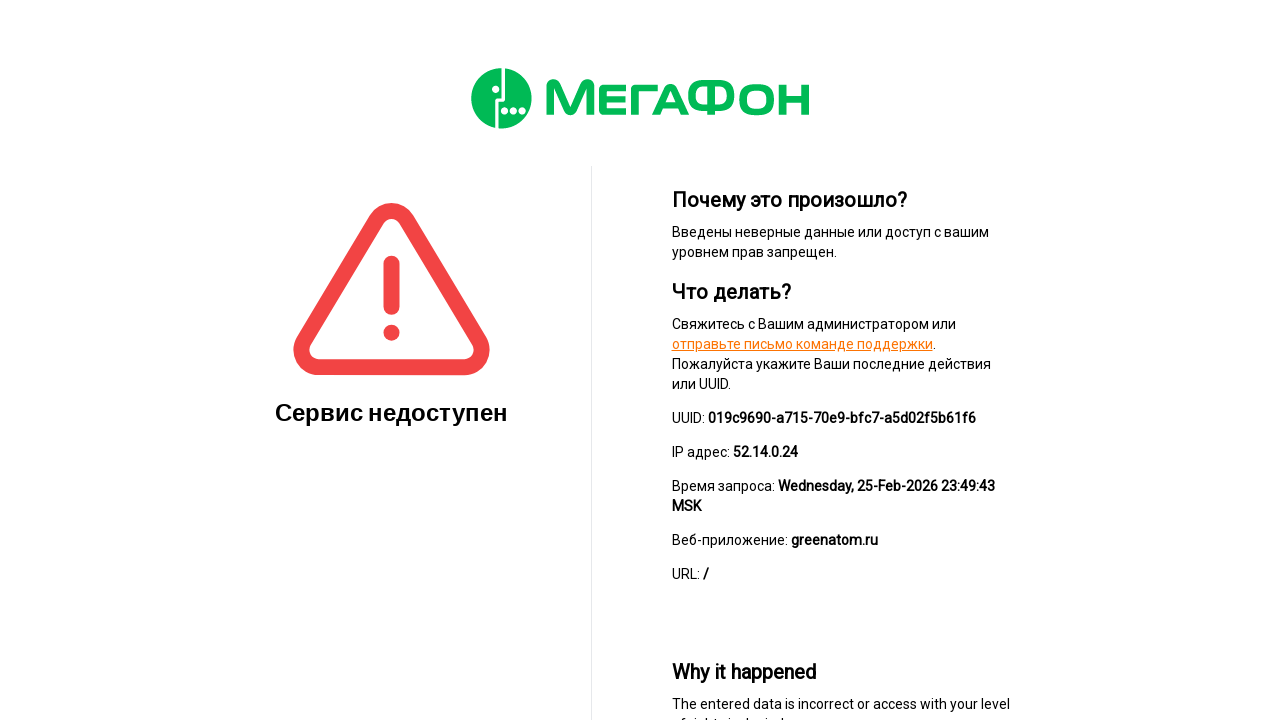

Navigated to https://greenatom.ru/
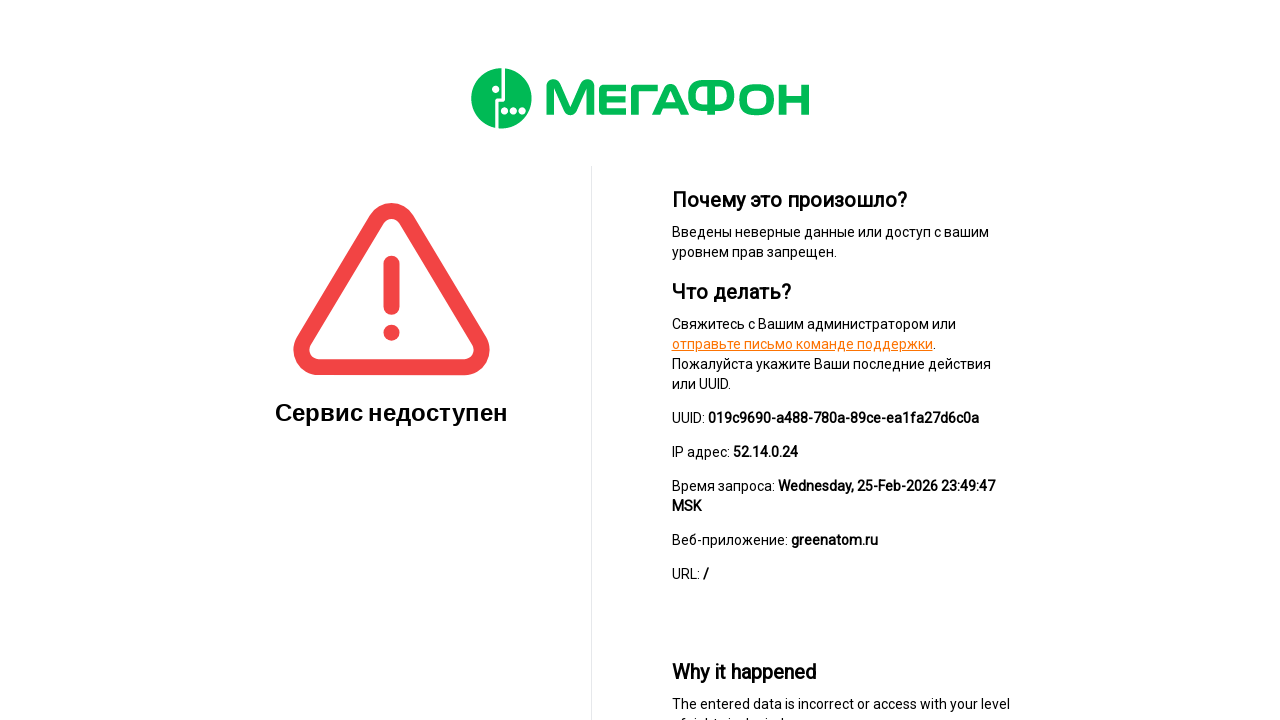

Page fully loaded (networkidle)
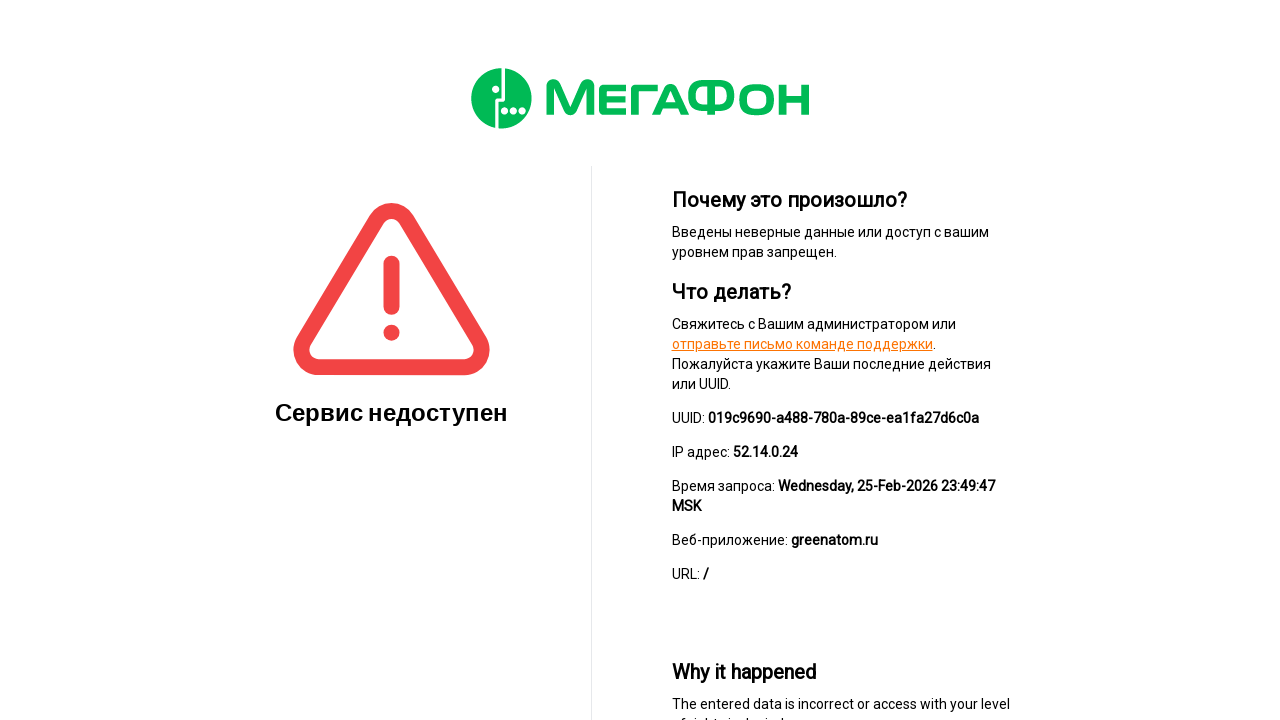

Located all HTML elements on the page: 58 elements found
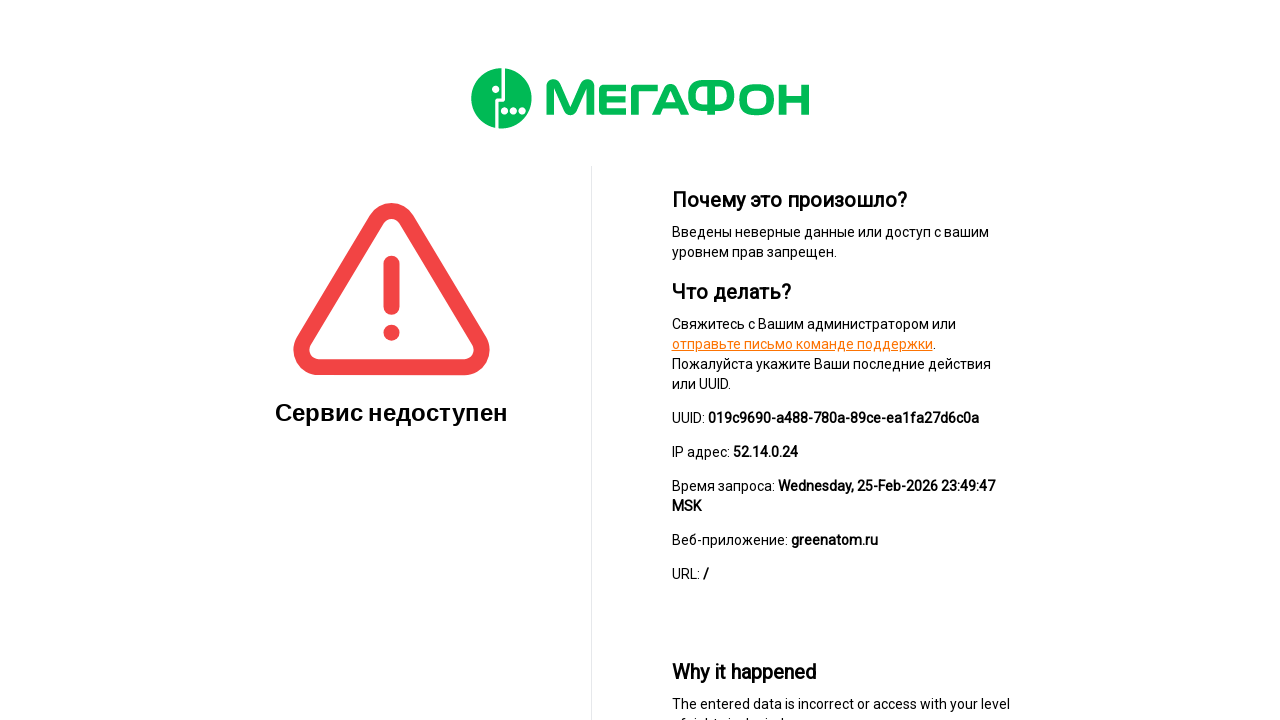

Located all HTML elements with attributes: 29 elements found
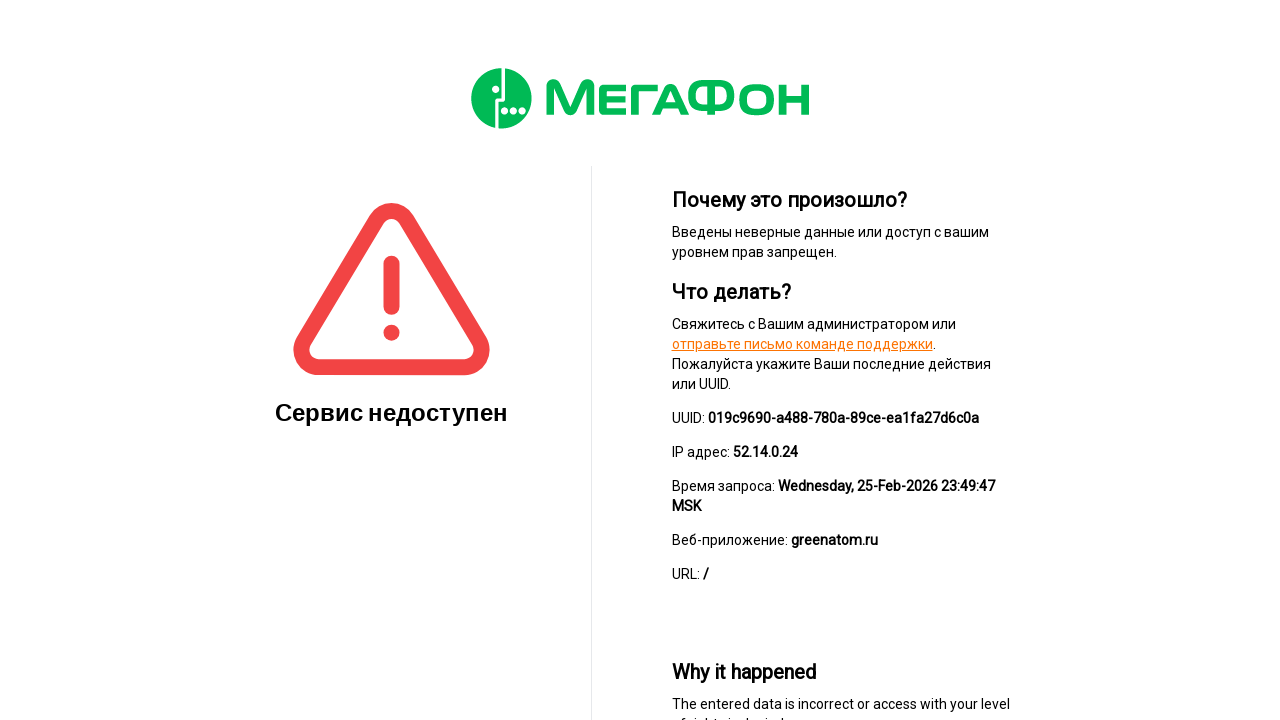

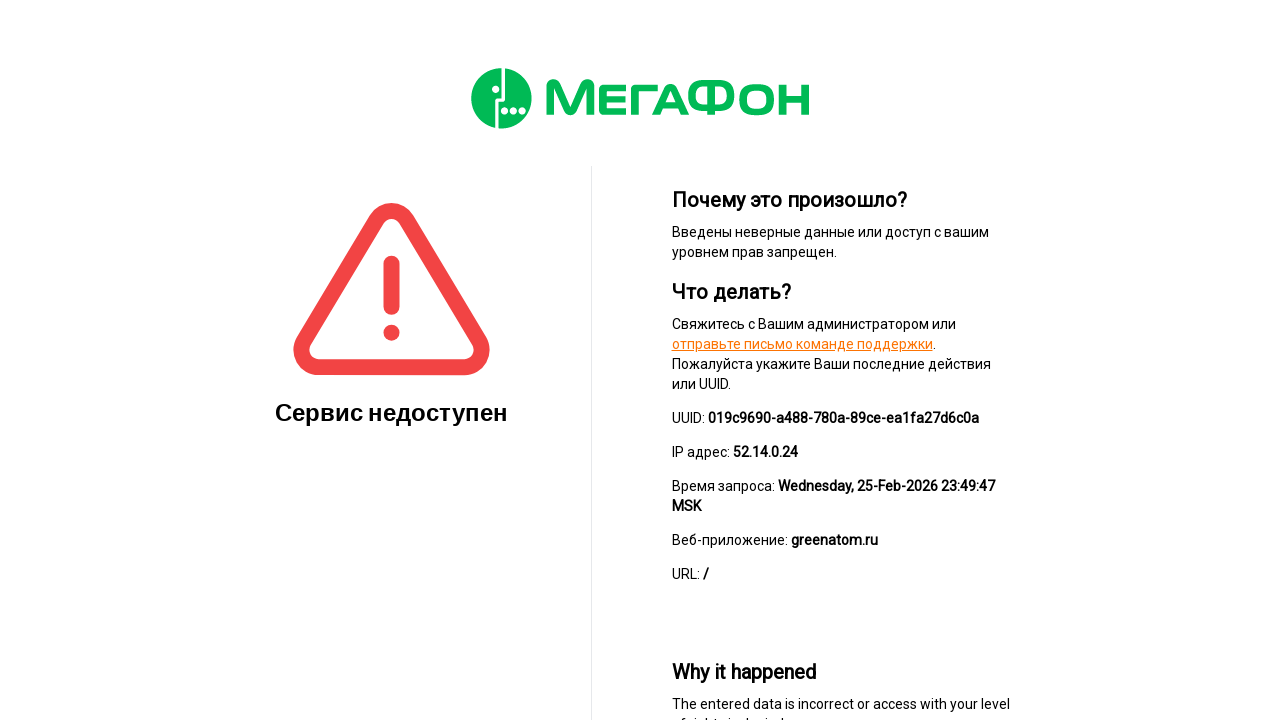